Tests single dropdown selection functionality by selecting an option by its value from a fruits dropdown menu

Starting URL: https://letcode.in/dropdowns

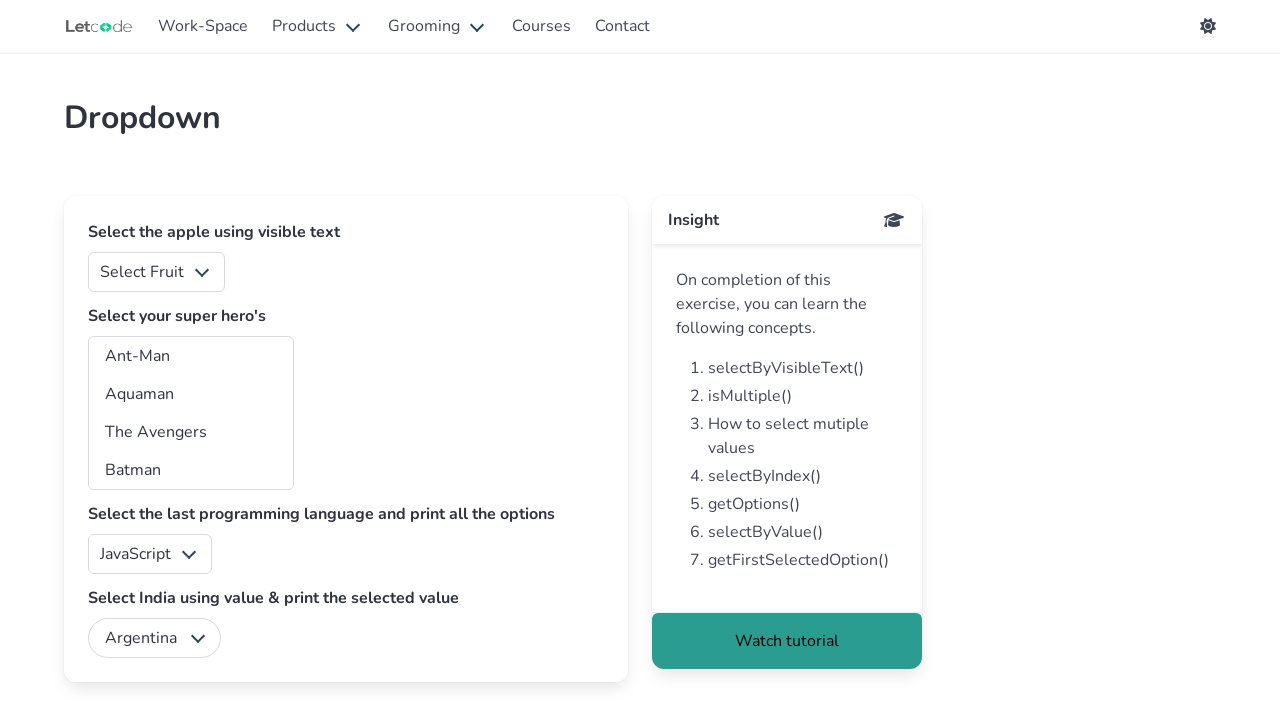

Navigated to dropdowns test page
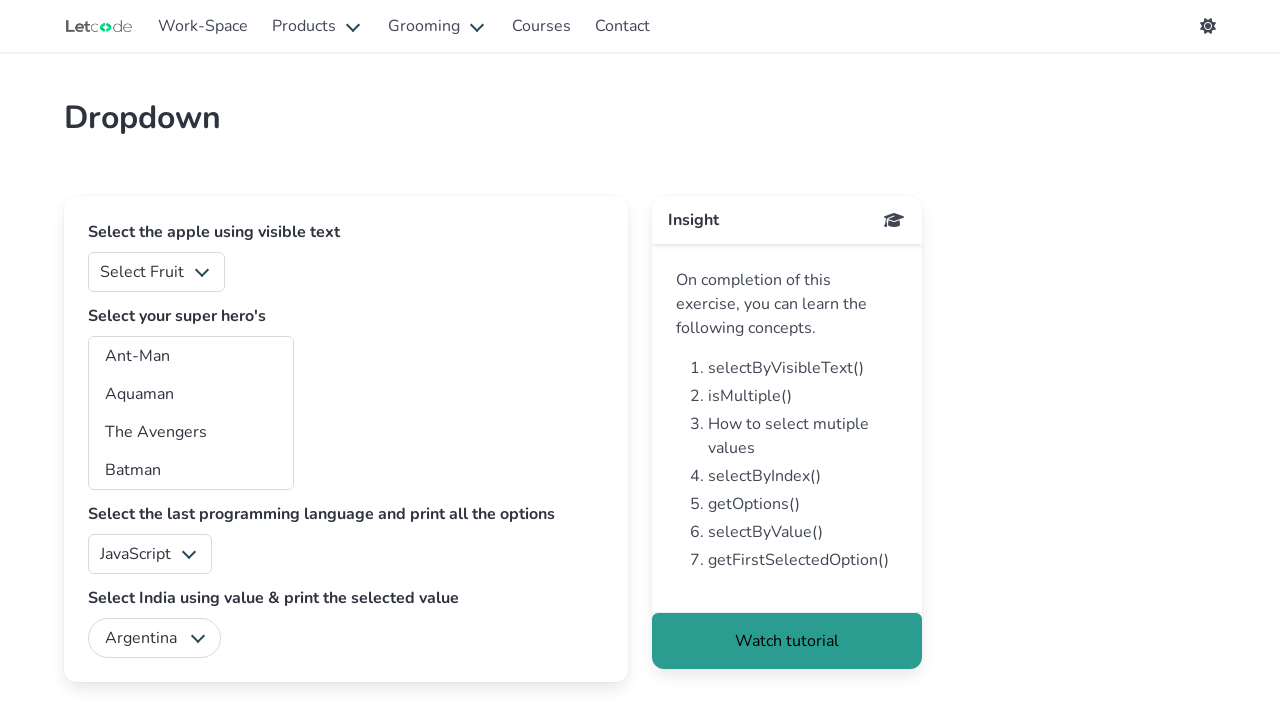

Selected option with value '3' from fruits dropdown on select#fruits
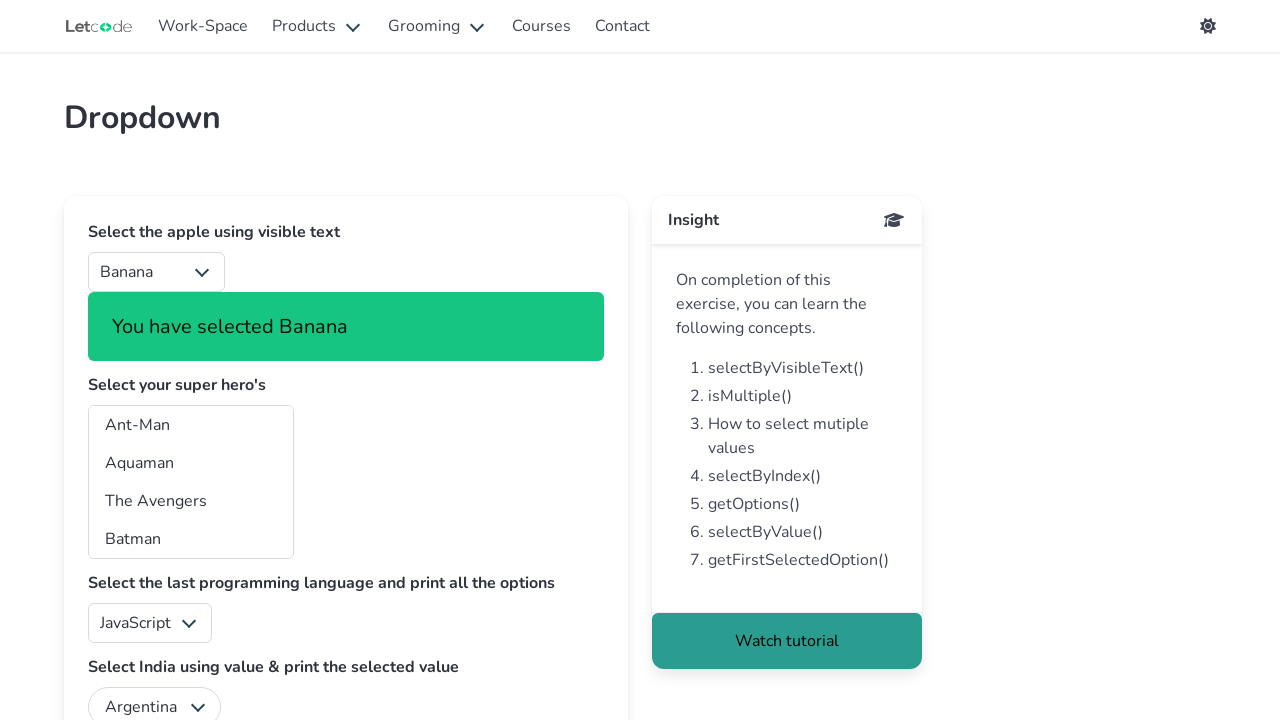

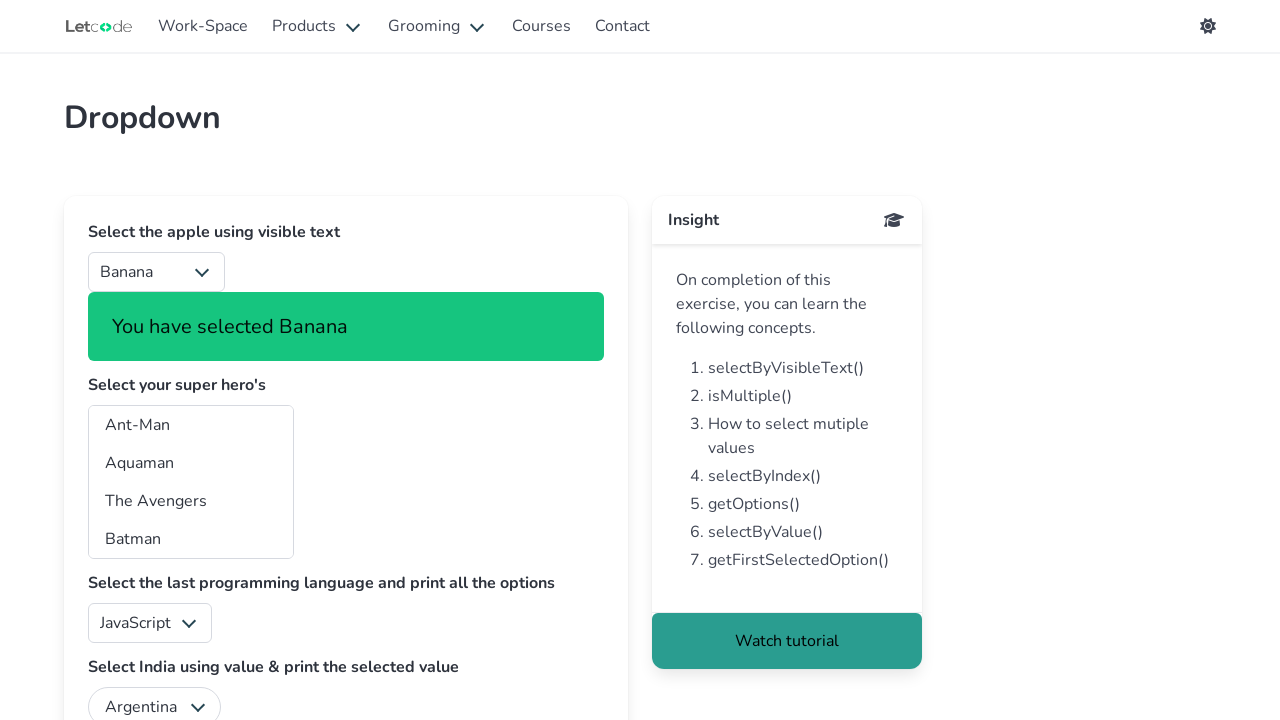